Tests the browse languages functionality by clicking on "Browse Languages" menu, then selecting the letter "M" from the submenu, and verifying languages starting with M are displayed.

Starting URL: https://www.99-bottles-of-beer.net/

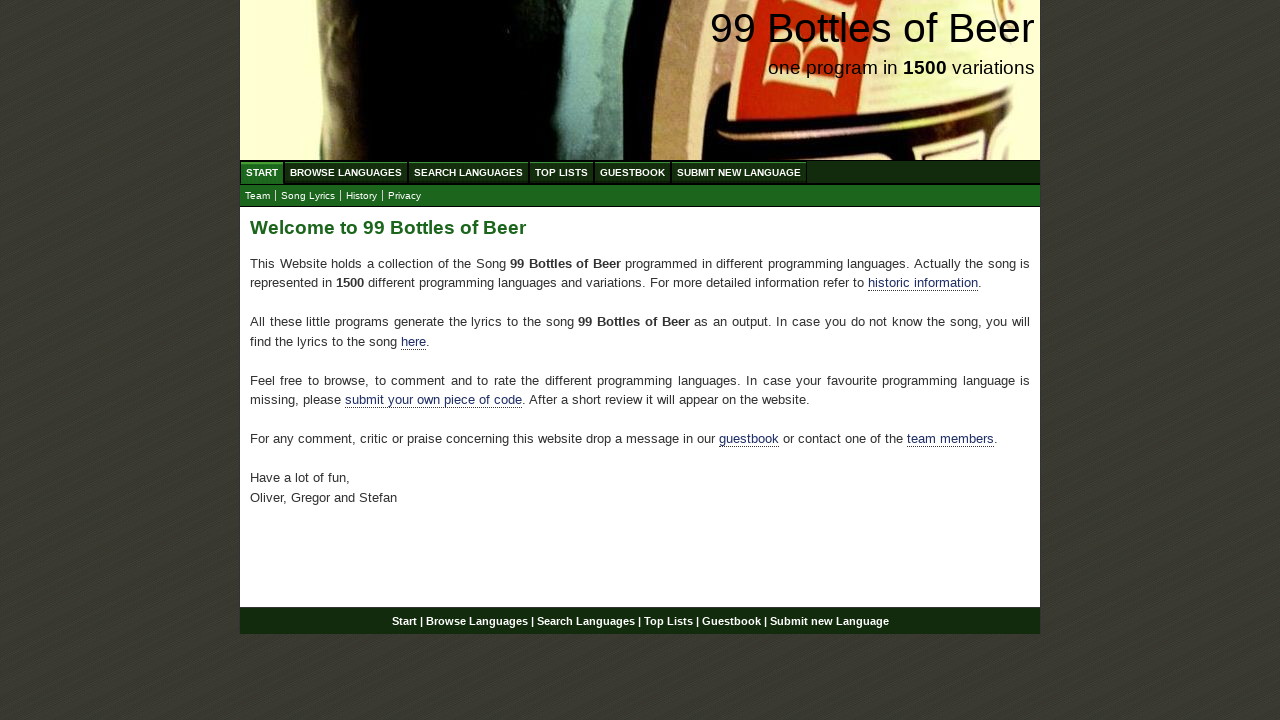

Clicked 'Browse Languages' menu item at (346, 172) on xpath=//div[@id='navigation']//a[@href='/abc.html']
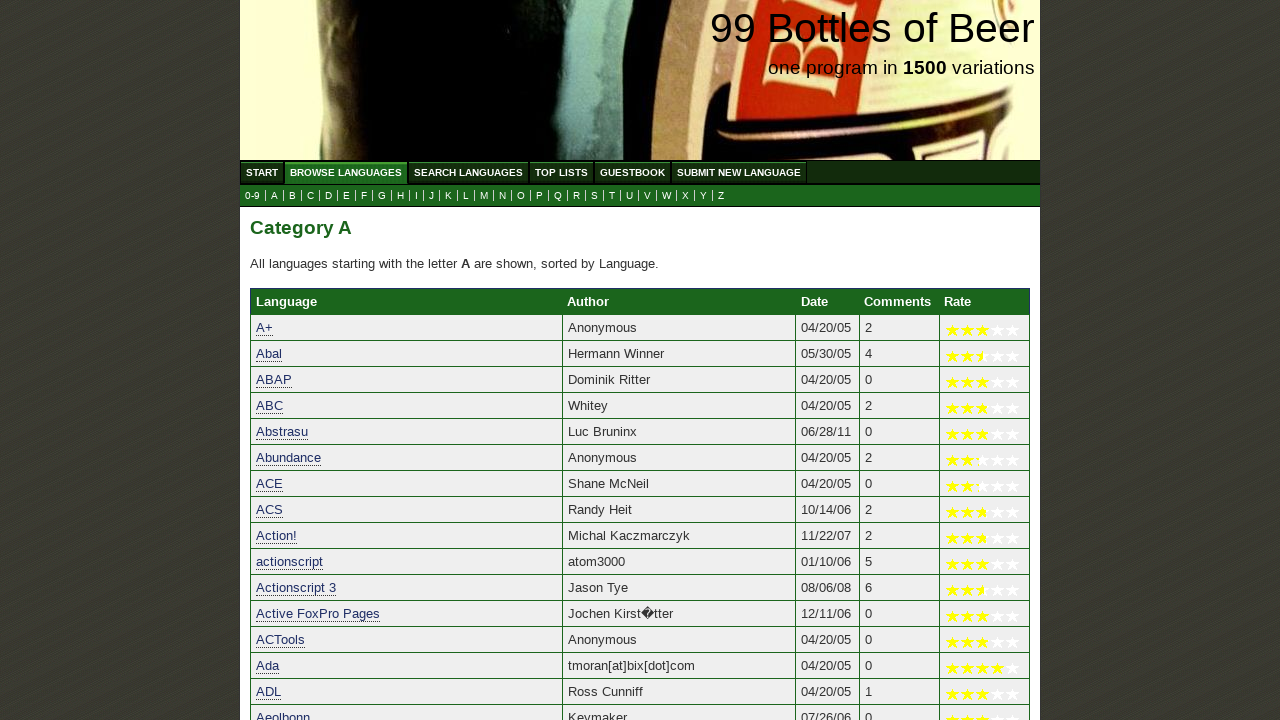

Clicked letter 'M' in the submenu at (484, 196) on xpath=//div/ul[@id='submenu']/li/a[@href='m.html']
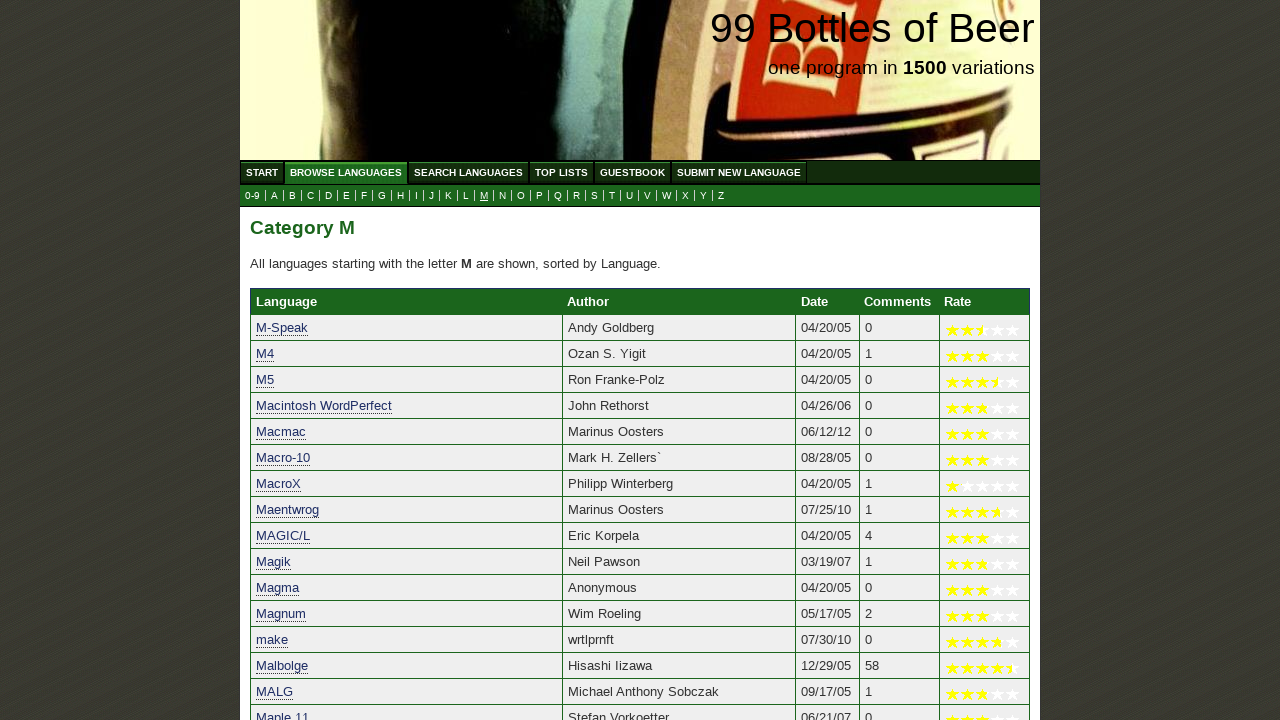

Languages starting with 'M' list loaded
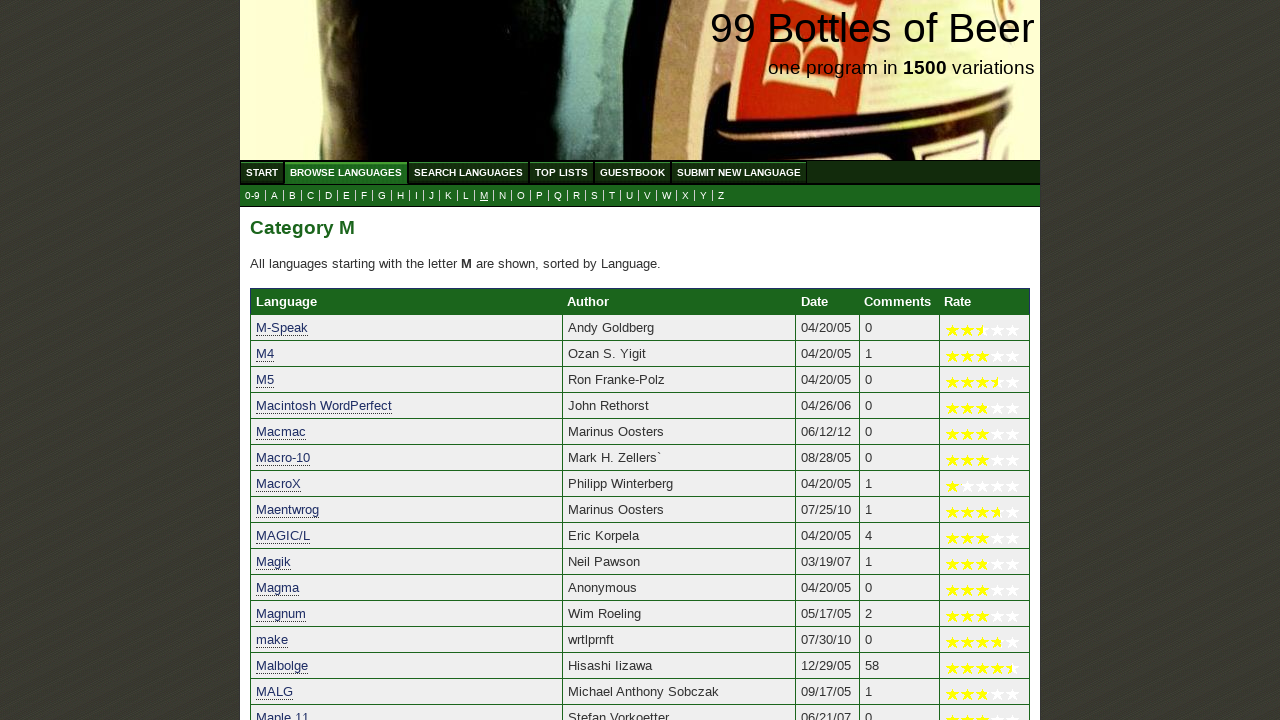

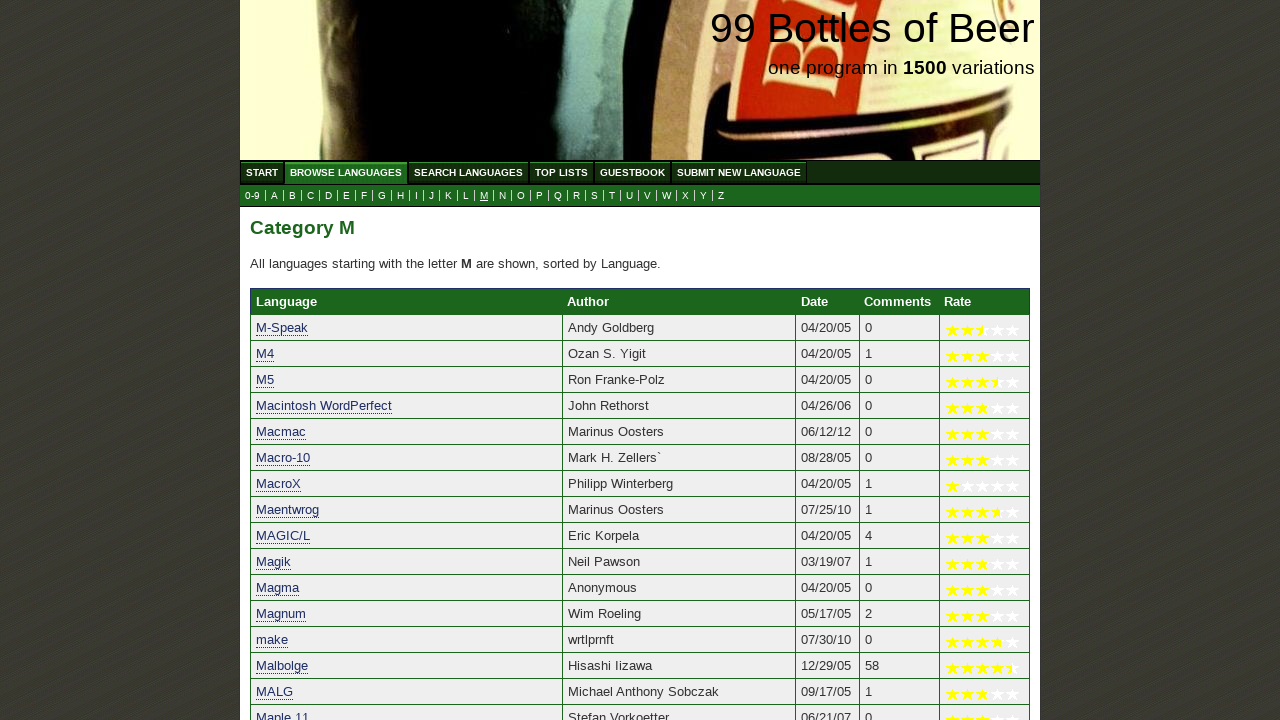